Verifies that the Spanish version of Nike website contains Spanish content by checking for the word "hombre"

Starting URL: https://www.nike.com/es/

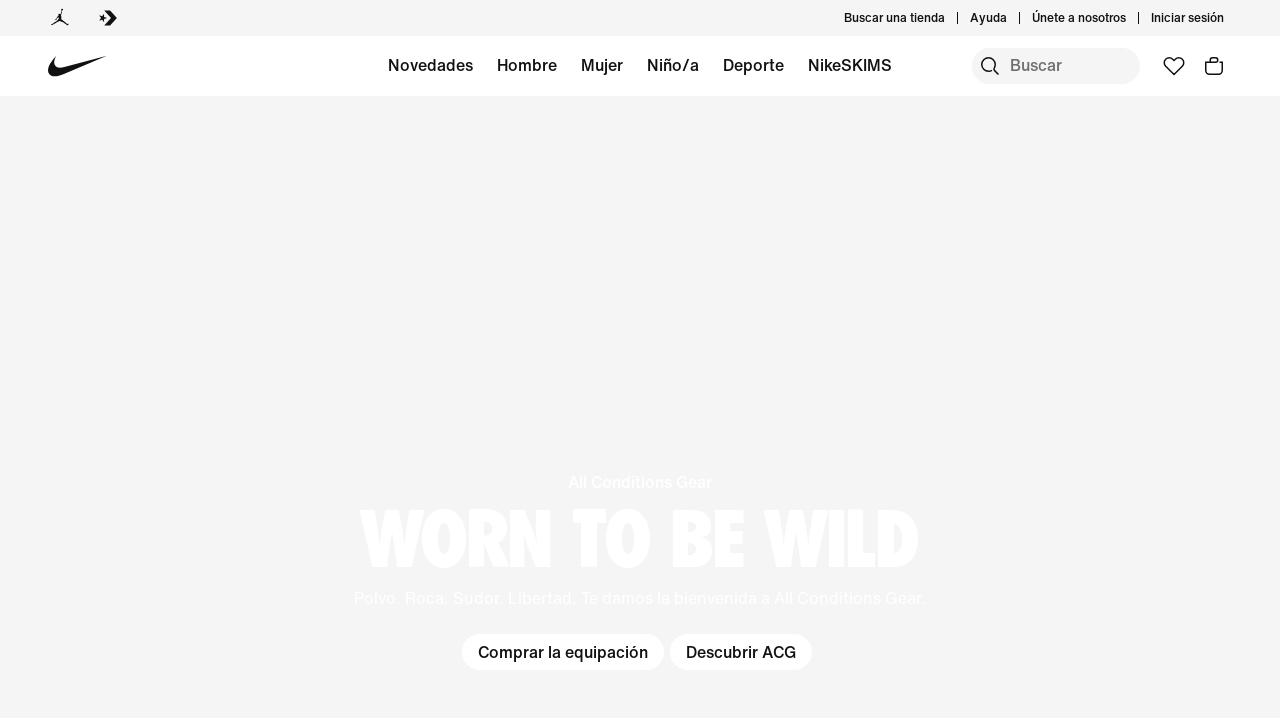

Waited for Spanish URL path to load (es/)
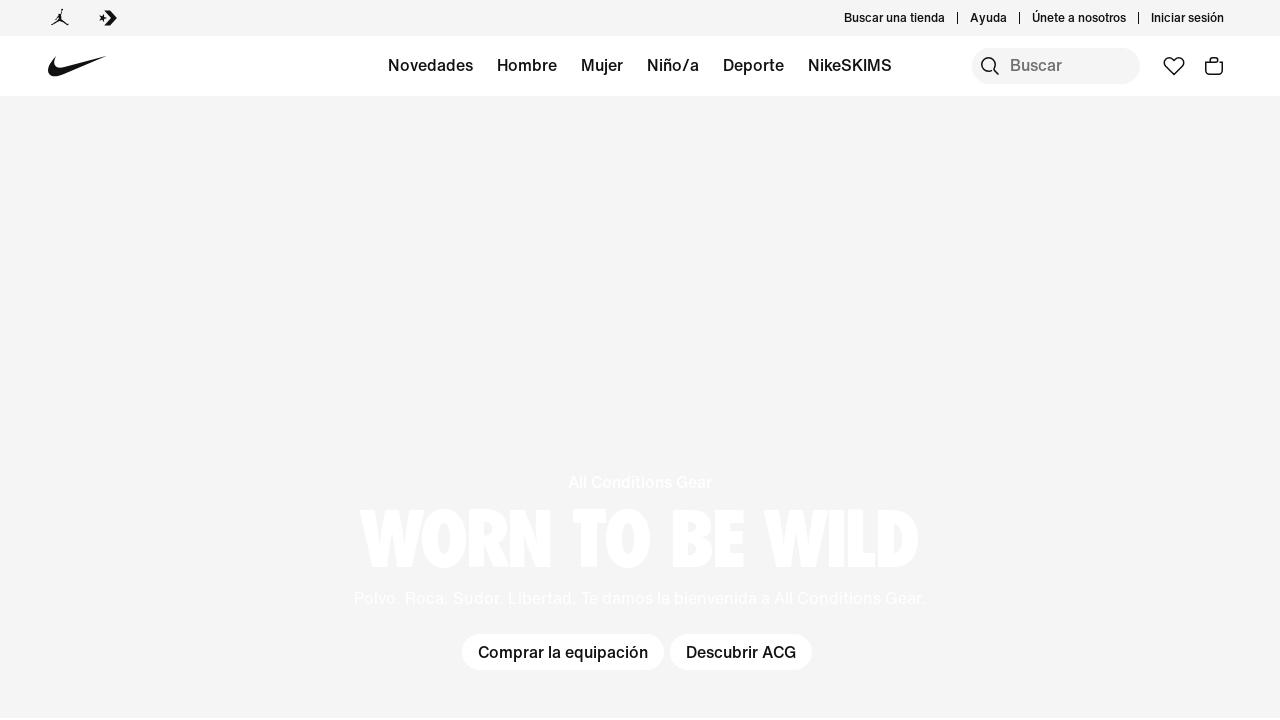

Retrieved page content and converted to lowercase
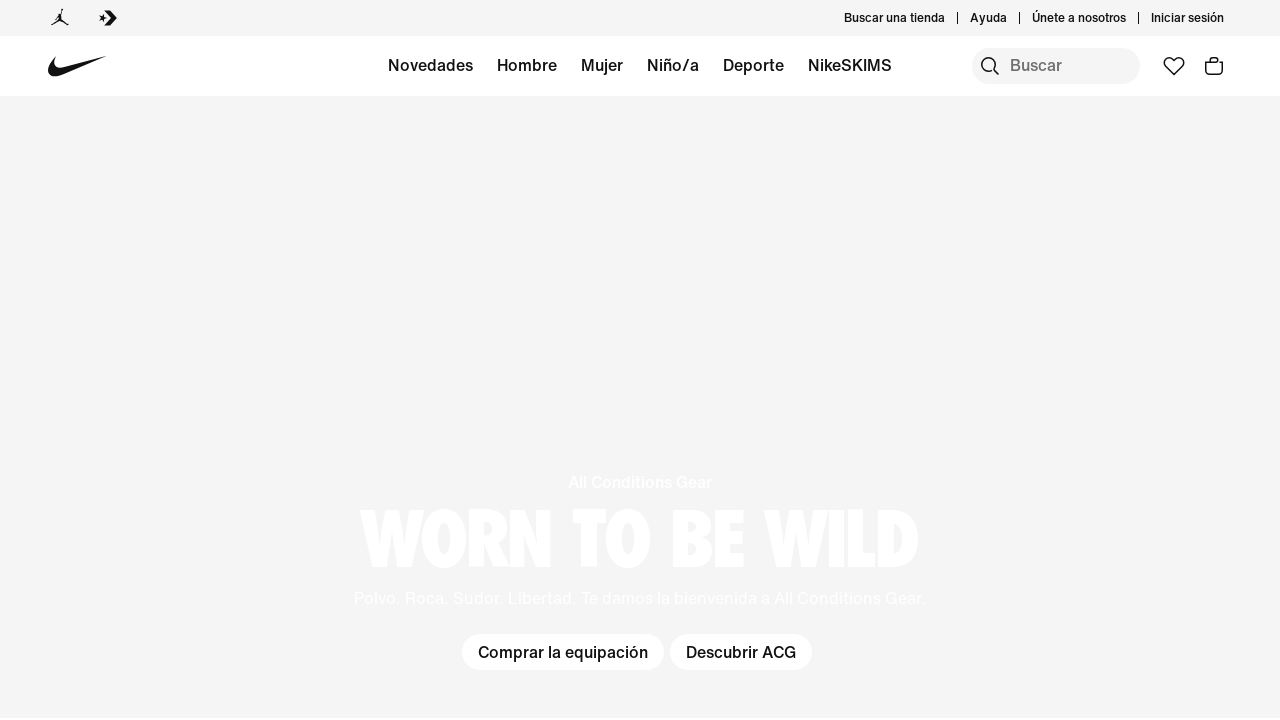

Verified Spanish word 'hombre' is present in page content
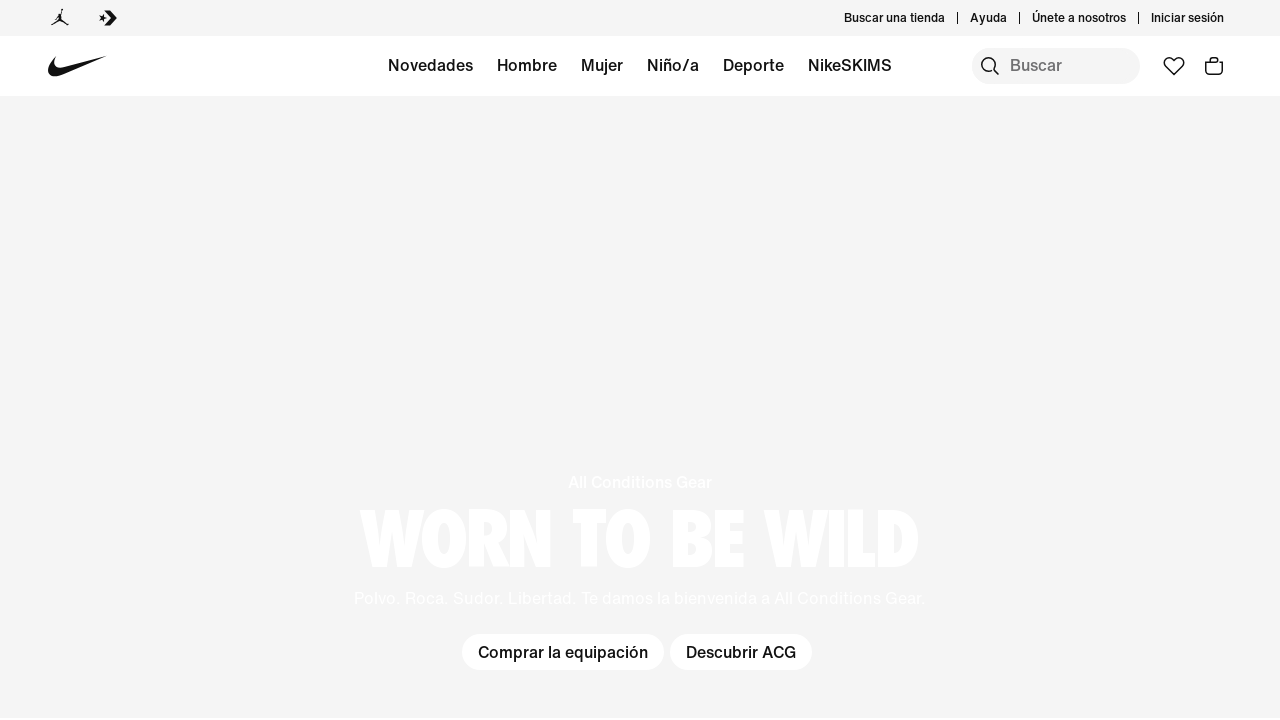

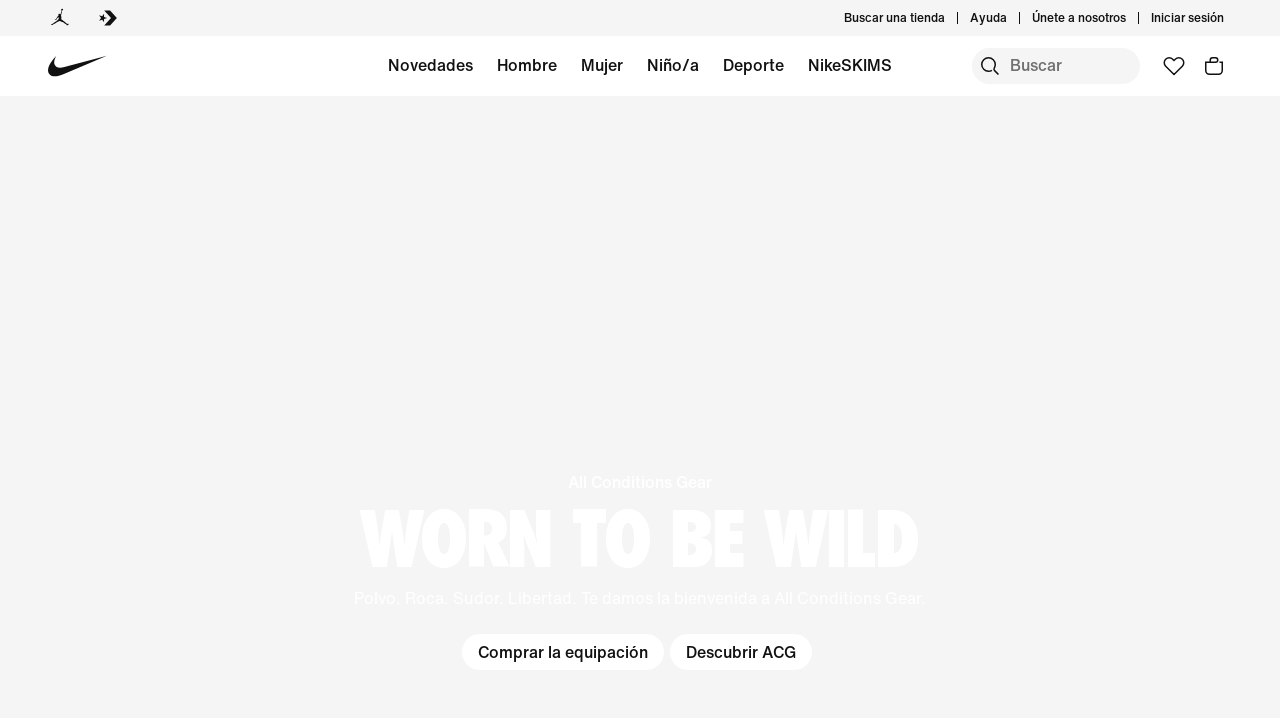